Tests a form submission that involves calculating a mathematical function, filling the result, selecting checkboxes and radio buttons, and submitting the form

Starting URL: http://suninjuly.github.io/get_attribute.html

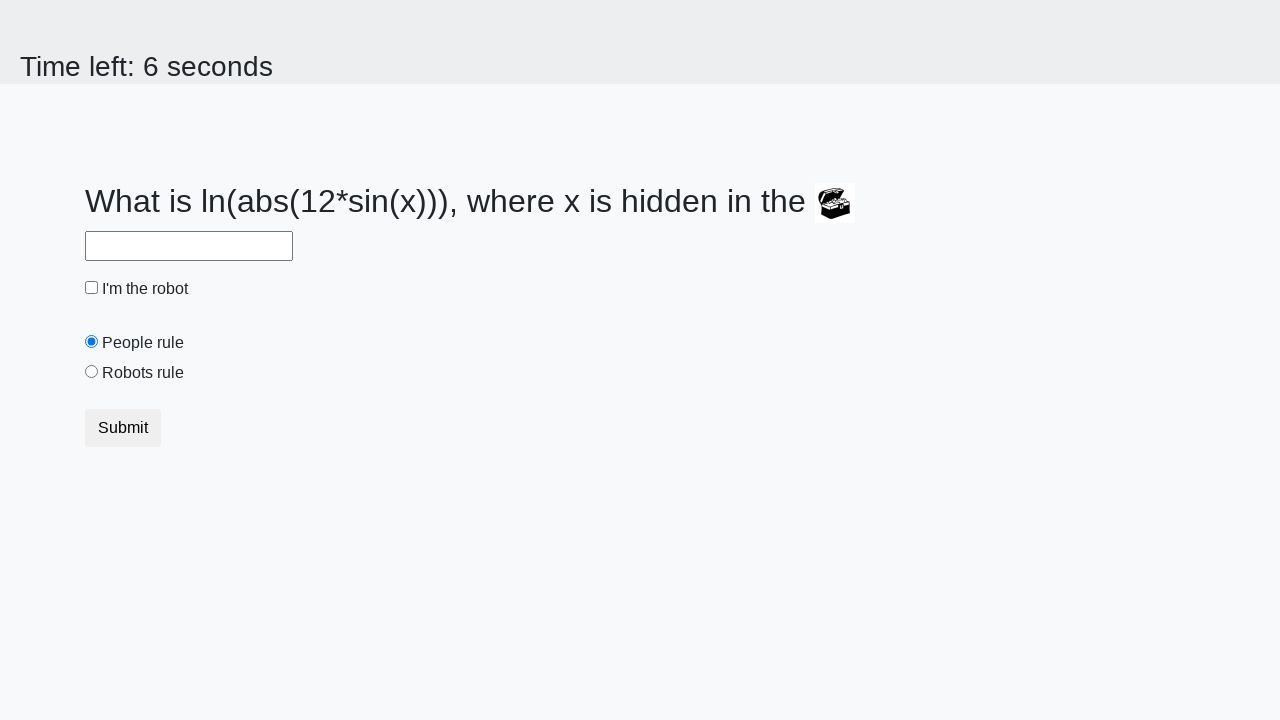

Retrieved valuex attribute from treasure element
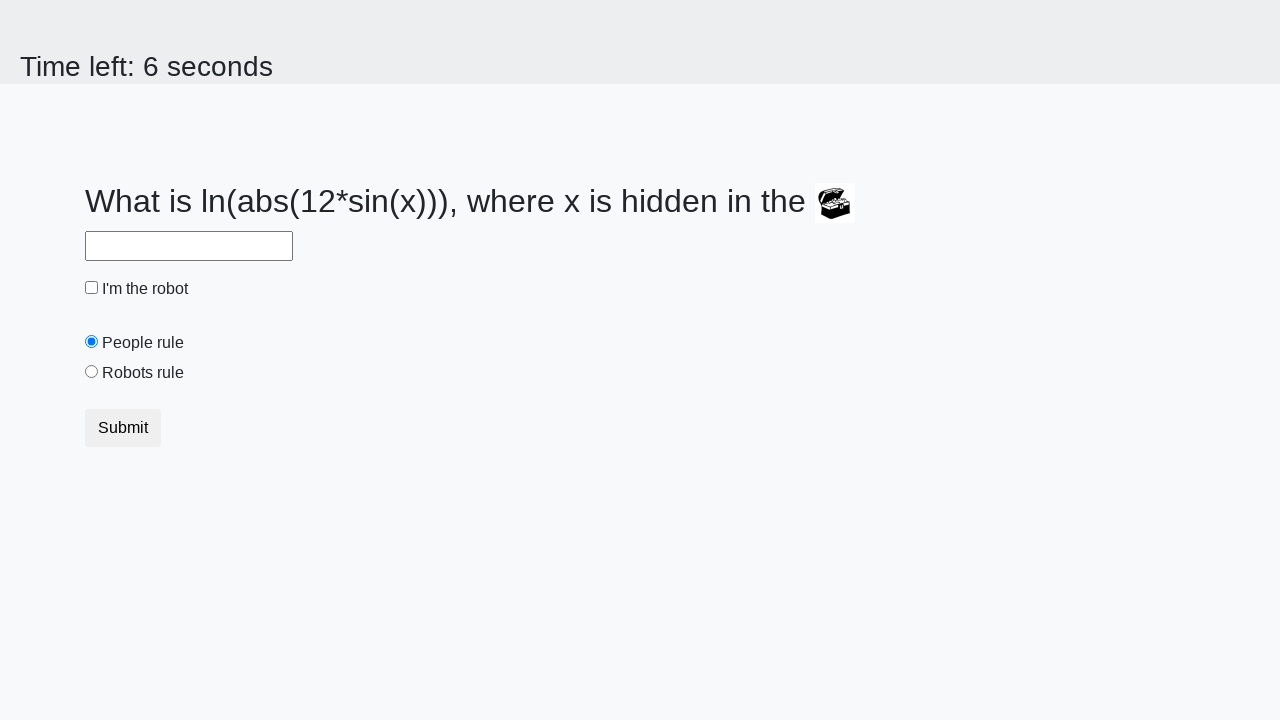

Calculated mathematical function result: log(abs(12*sin(x)))
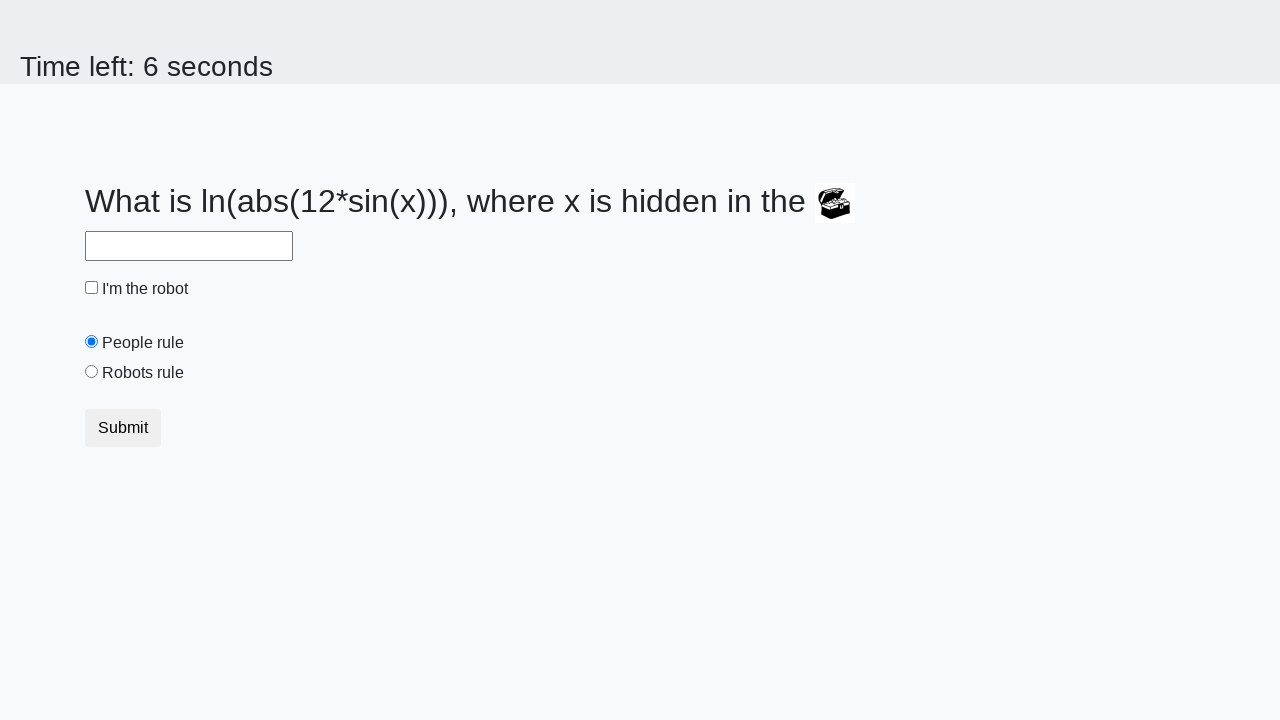

Filled answer field with calculated result on #answer
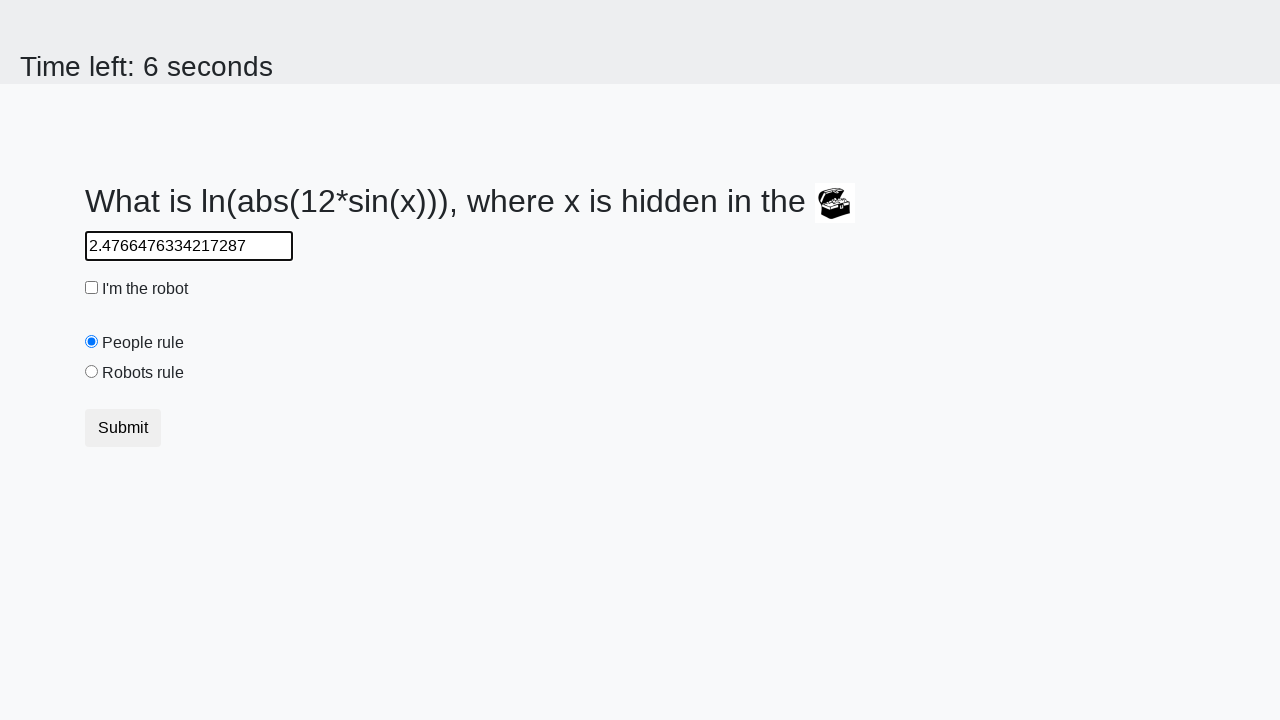

Clicked 'I'm a robot' checkbox at (92, 288) on #robotCheckbox
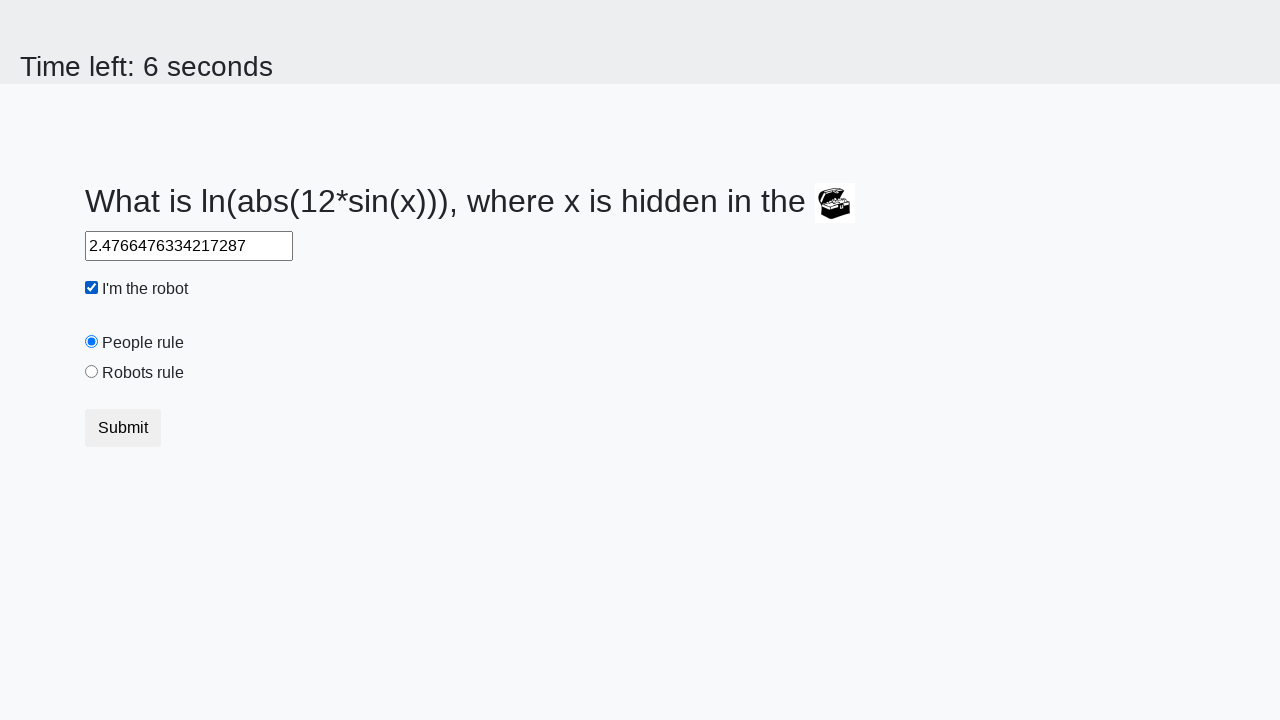

Selected 'Robots rule' radio button at (92, 372) on #robotsRule
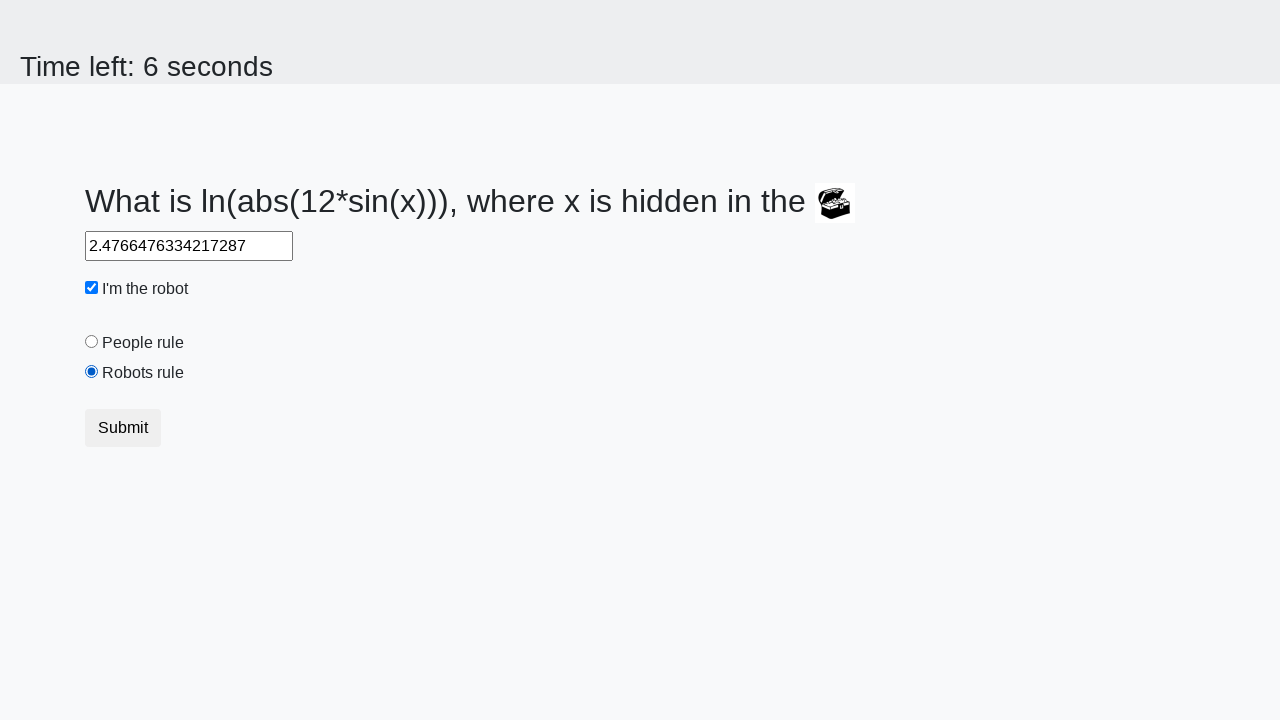

Clicked form submit button at (123, 428) on xpath=/html/body/div/form/div/div/button
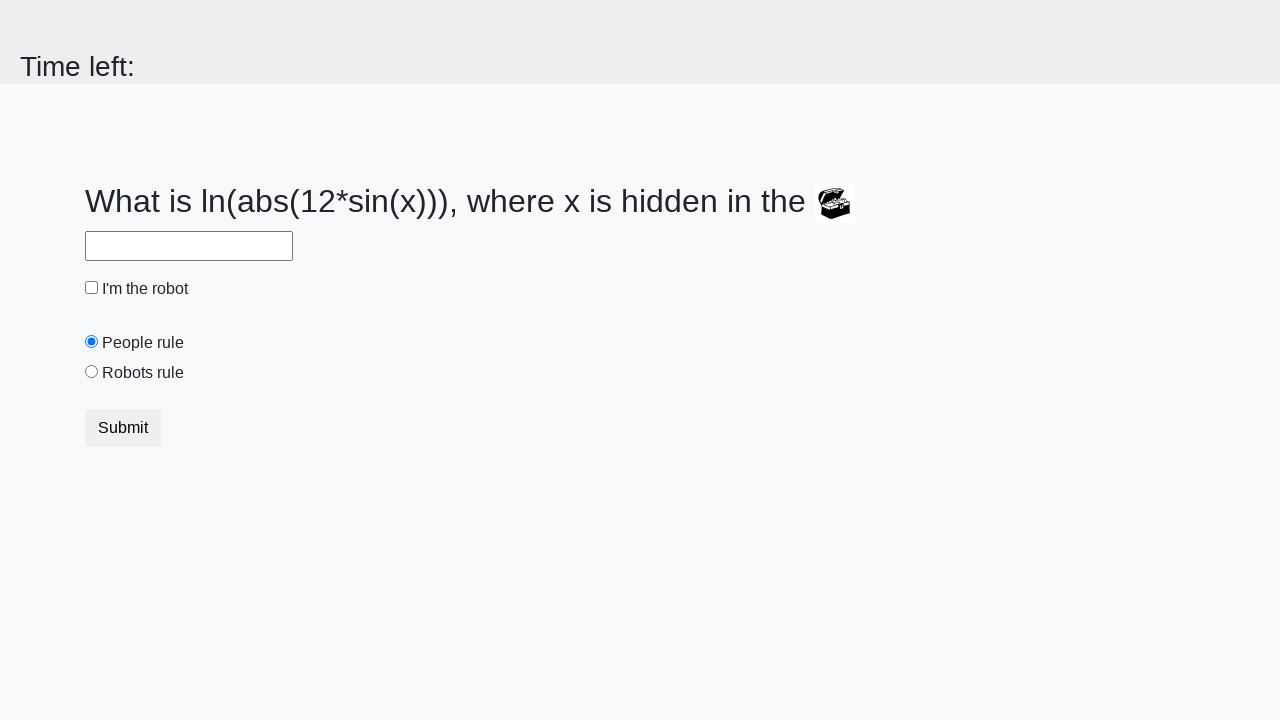

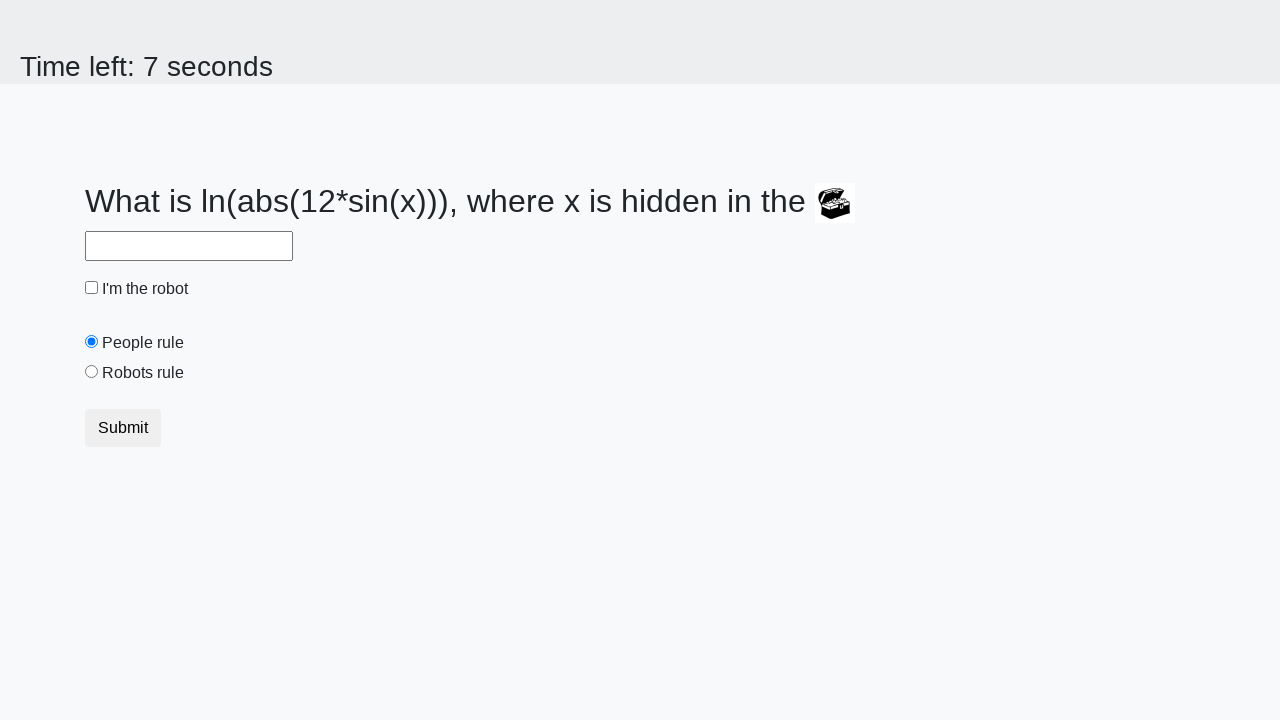